Tests auto-suggest dropdown functionality by typing a partial country name and selecting the matching option from the suggestions list

Starting URL: https://rahulshettyacademy.com/dropdownsPractise/

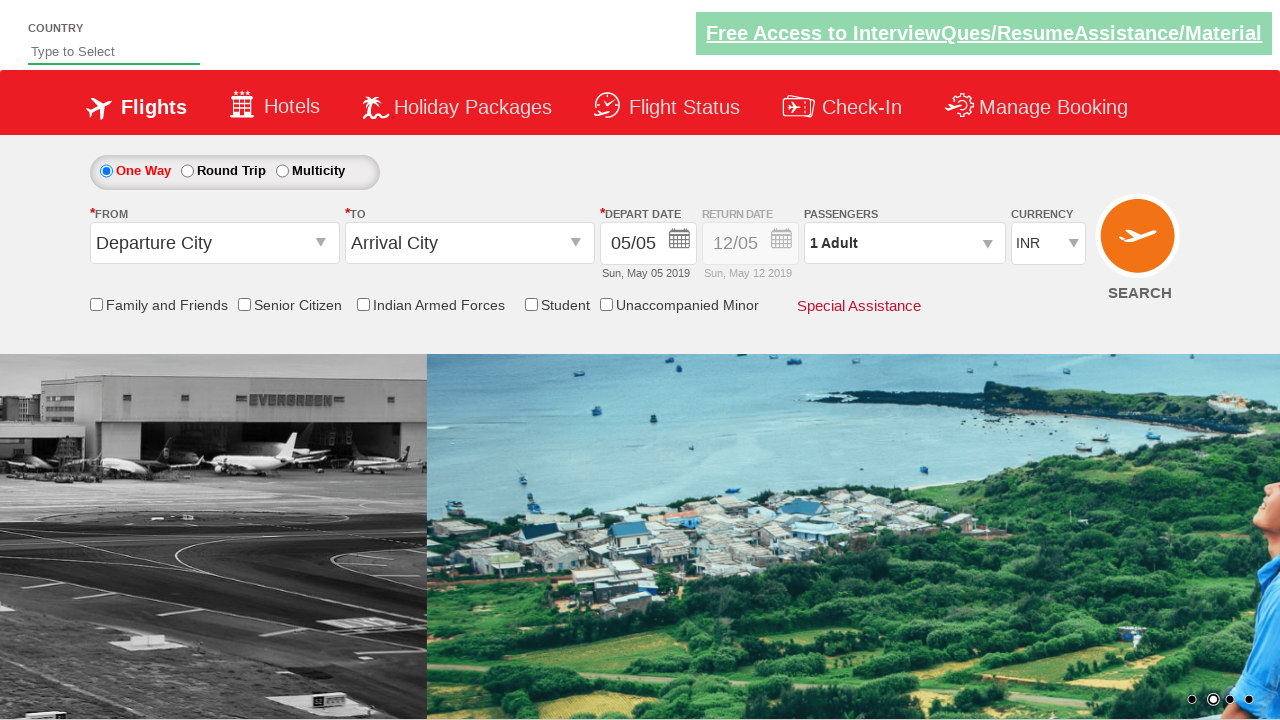

Typed 'ind' in auto-suggest input field to trigger suggestions on #autosuggest
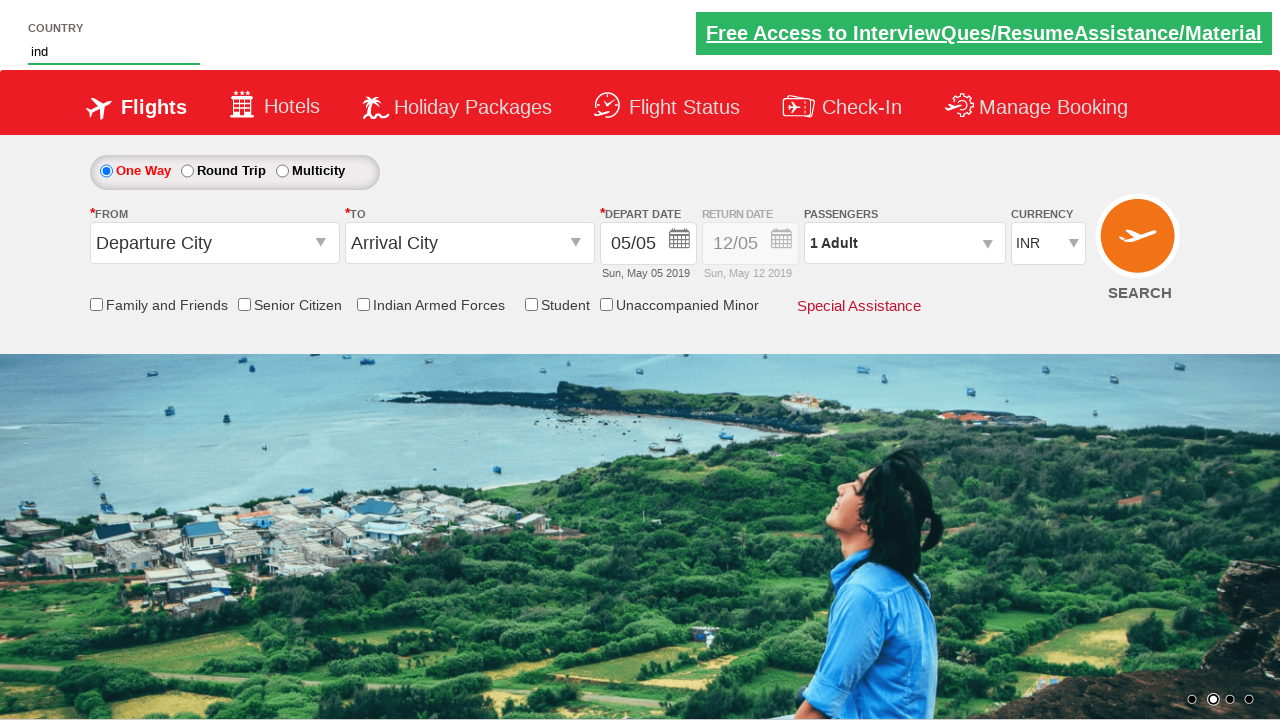

Auto-suggest dropdown suggestions appeared
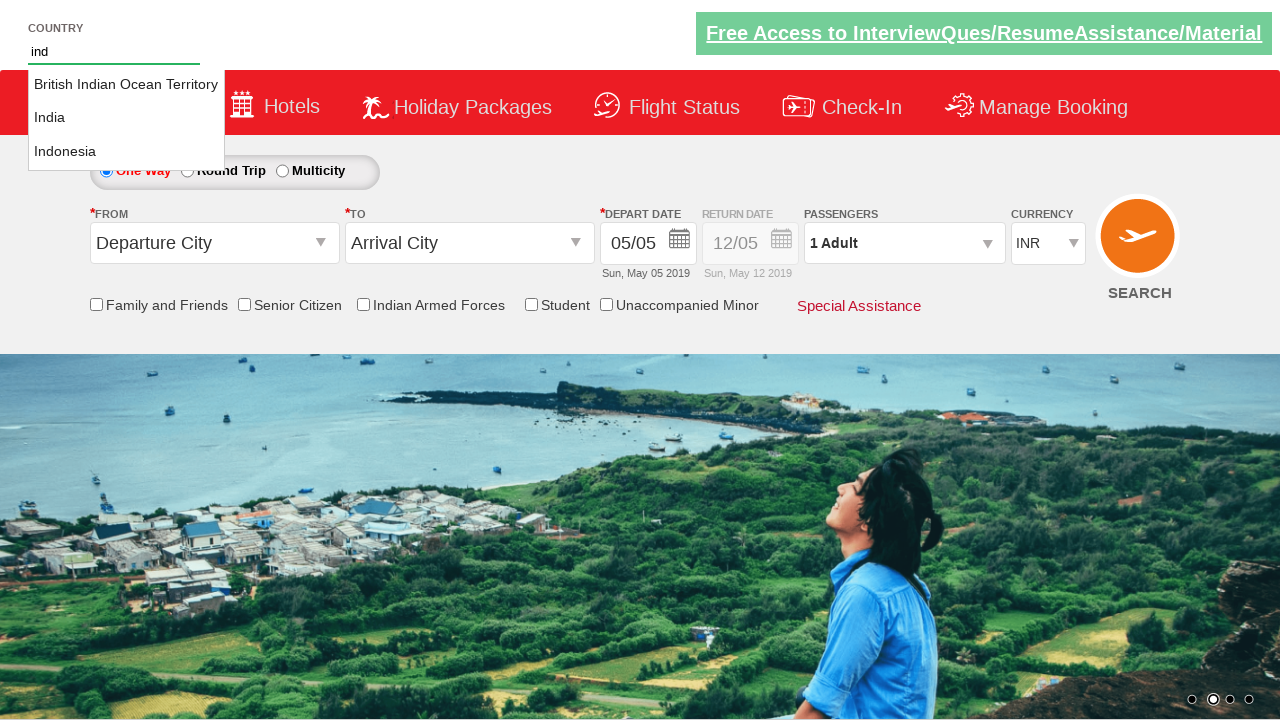

Retrieved all suggestion options from dropdown list
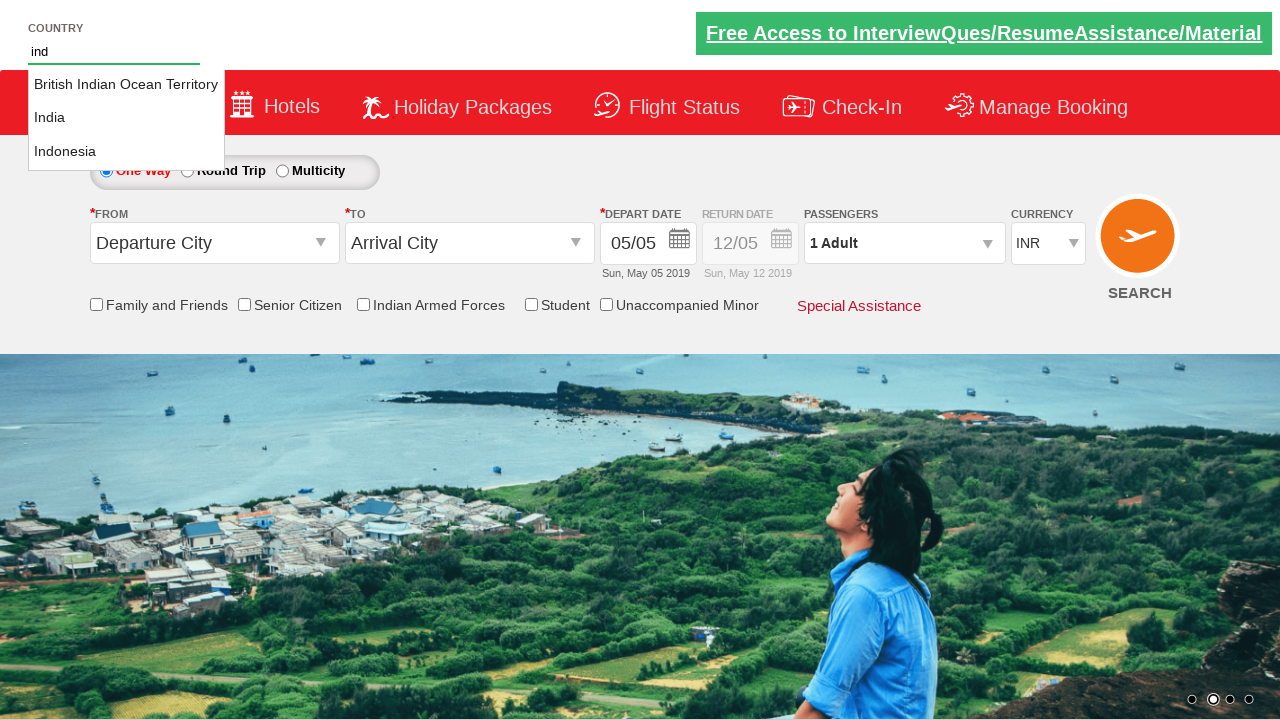

Selected 'India' from auto-suggest dropdown at (126, 118) on li.ui-menu-item a >> nth=1
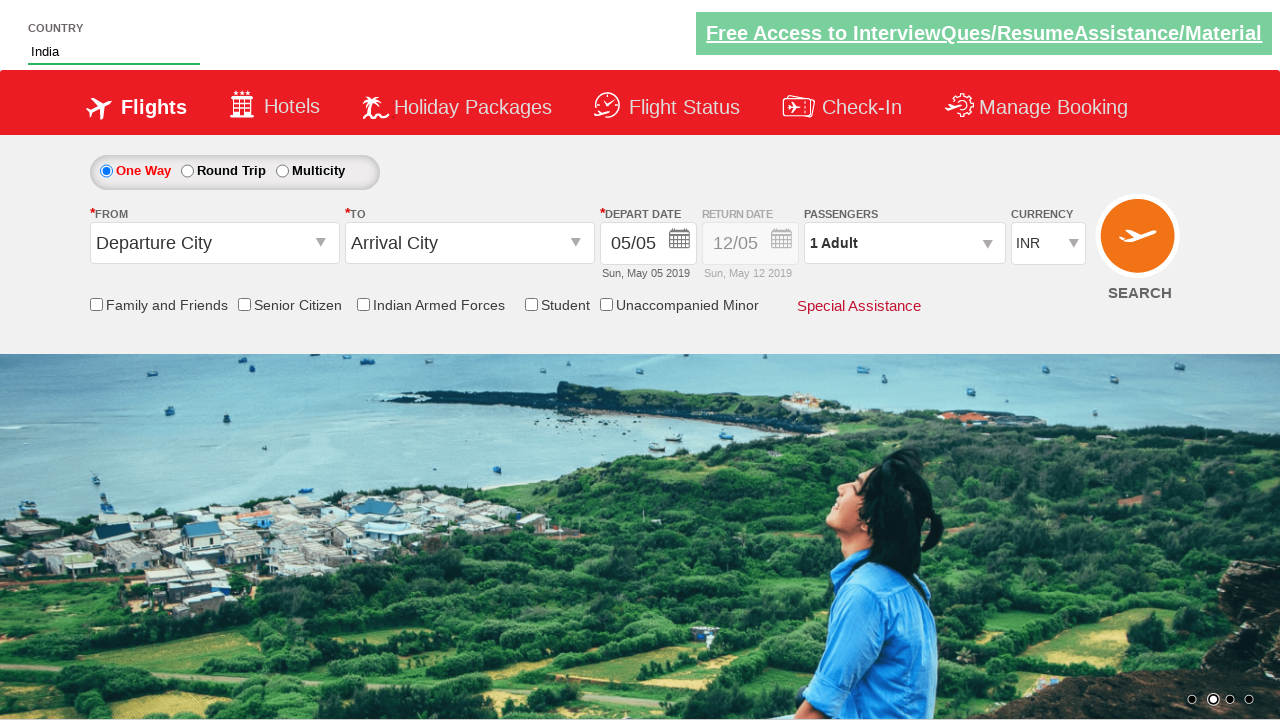

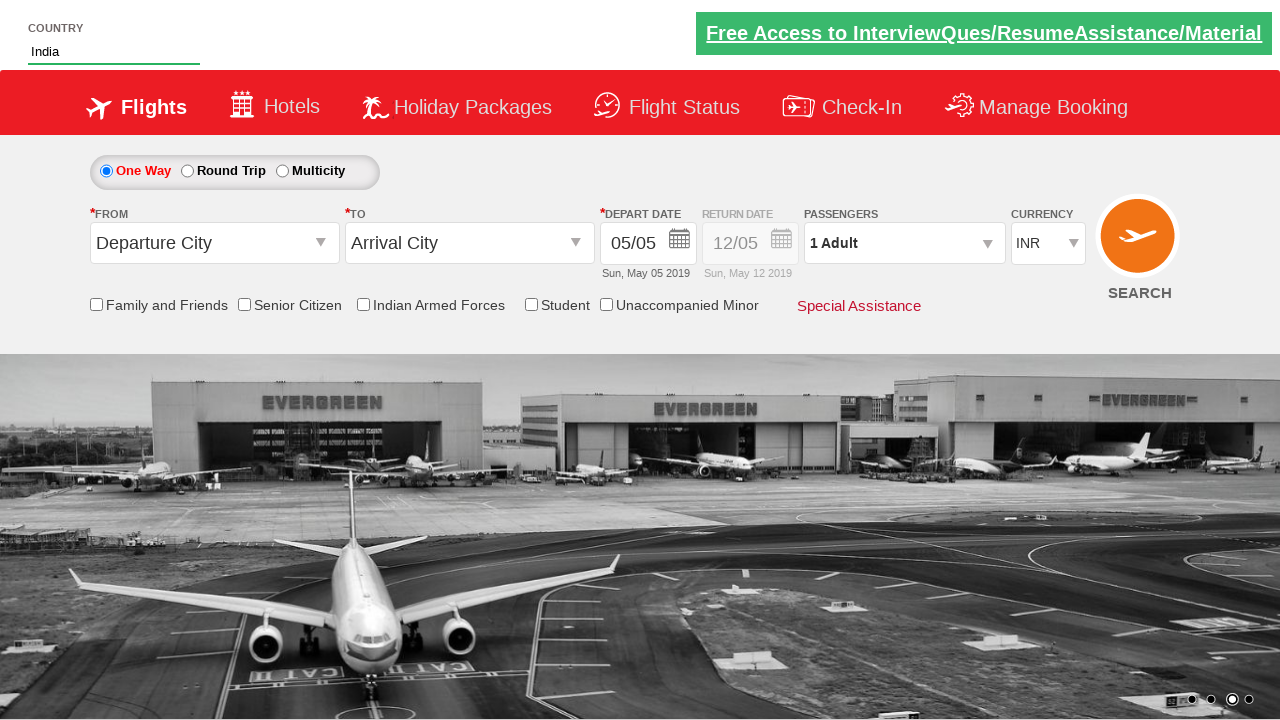